Tests checkbox functionality on a practice page by verifying a Senior Citizen Discount checkbox is initially unchecked, clicking it, and verifying it becomes checked

Starting URL: https://rahulshettyacademy.com/dropdownsPractise/

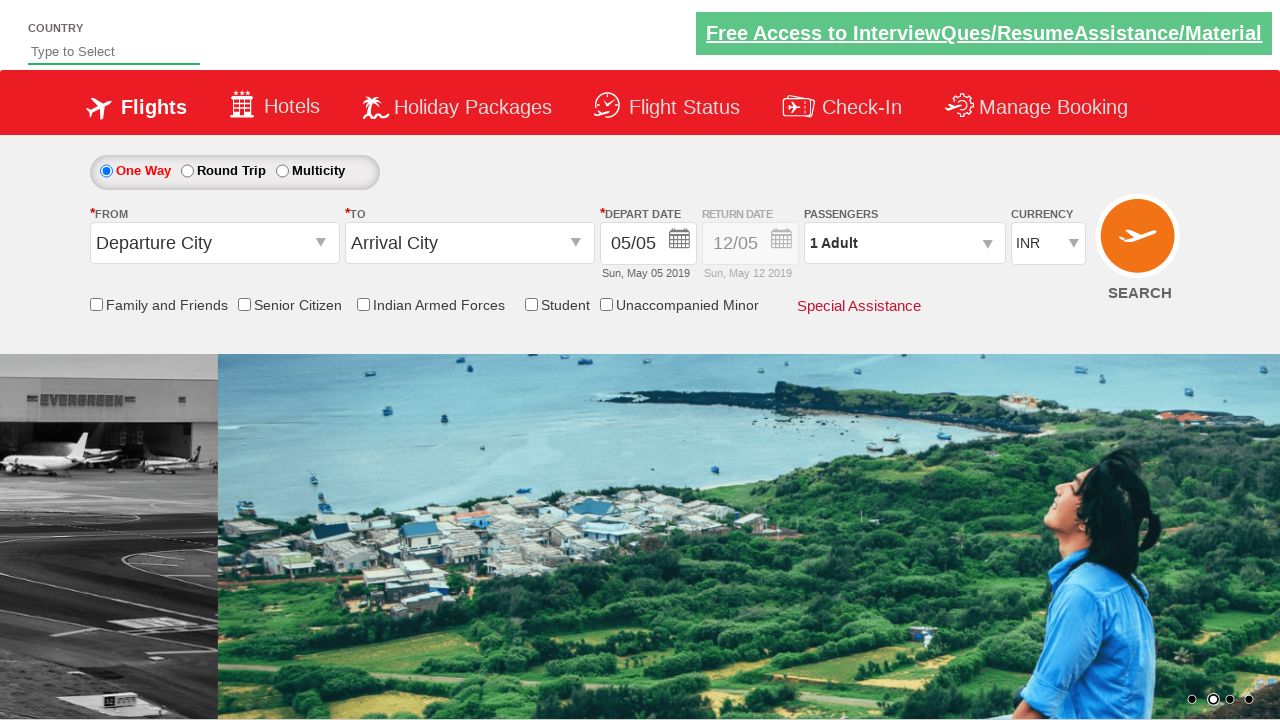

Located Senior Citizen Discount checkbox element
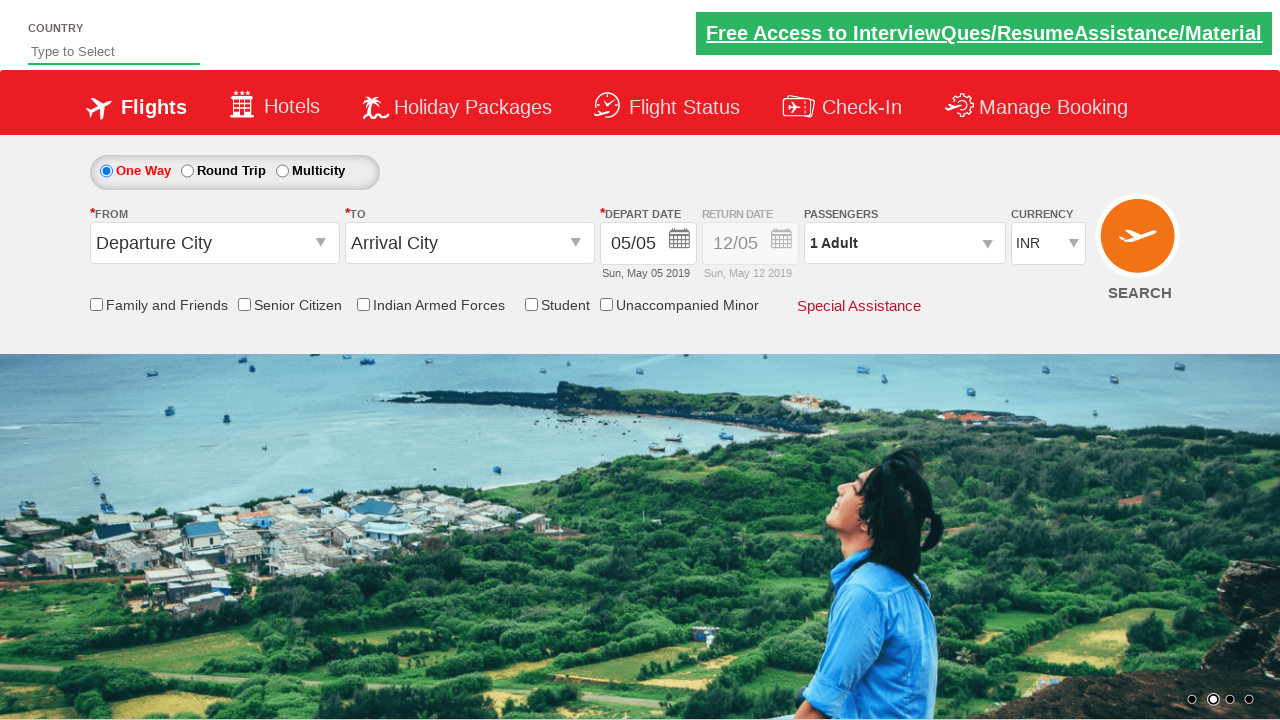

Verified Senior Citizen Discount checkbox is initially unchecked
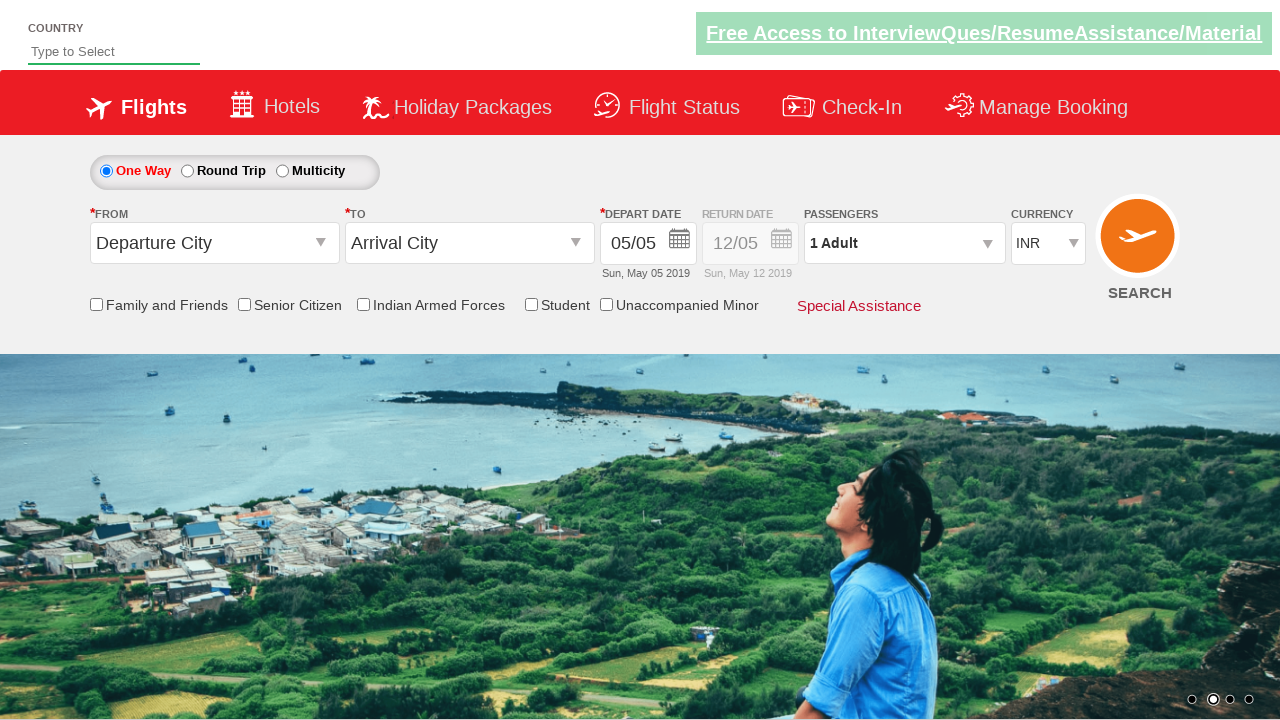

Clicked the Senior Citizen Discount checkbox at (244, 304) on input[id*='SeniorCitizenDiscount']
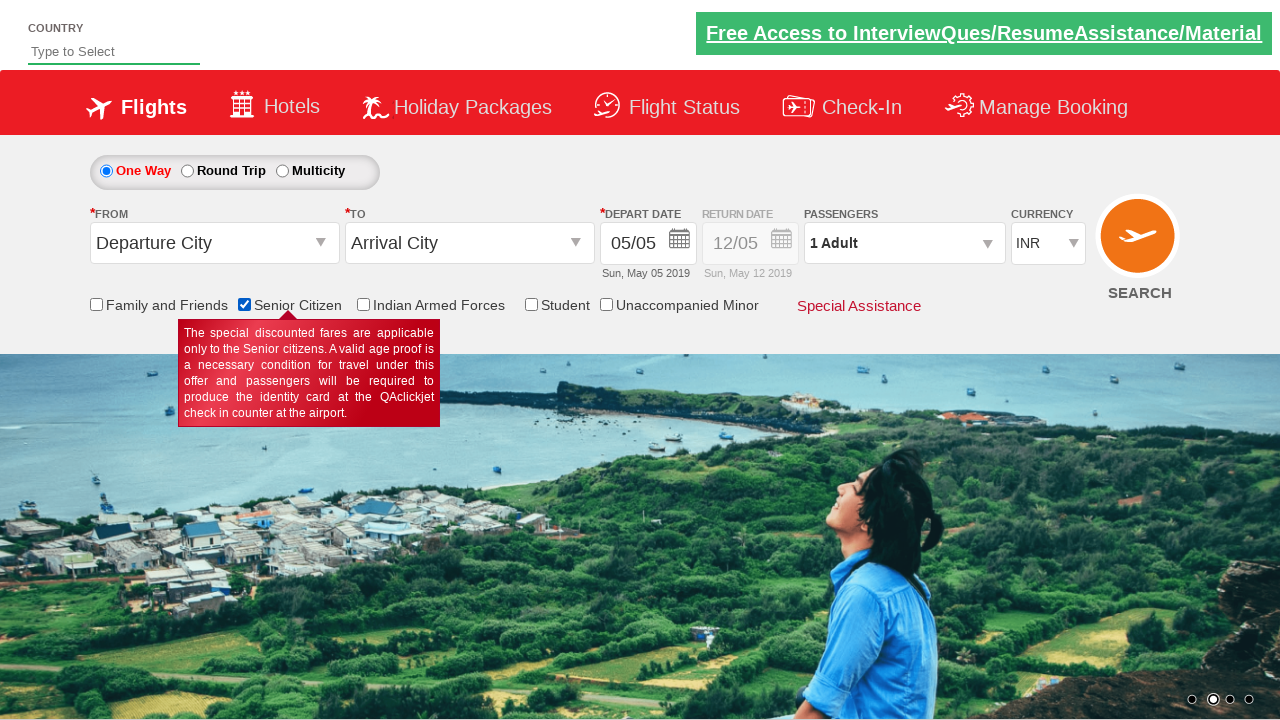

Verified Senior Citizen Discount checkbox is now checked
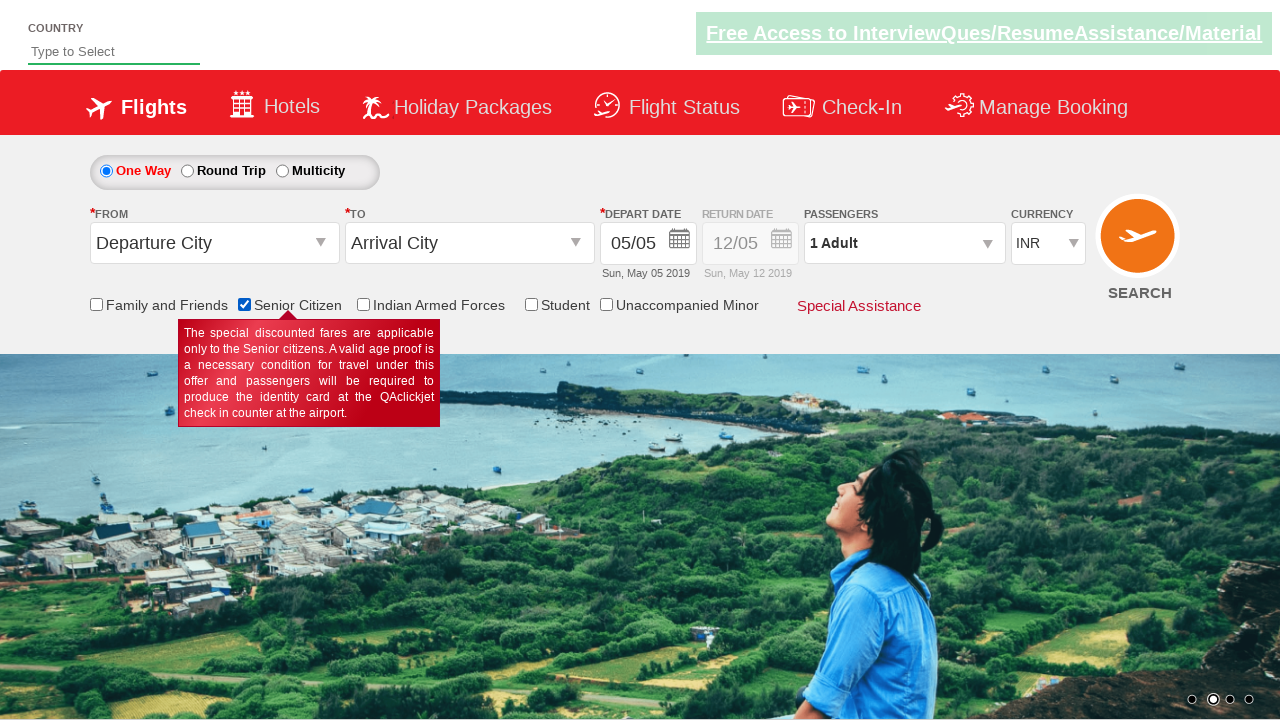

Counted 6 checkboxes on the page
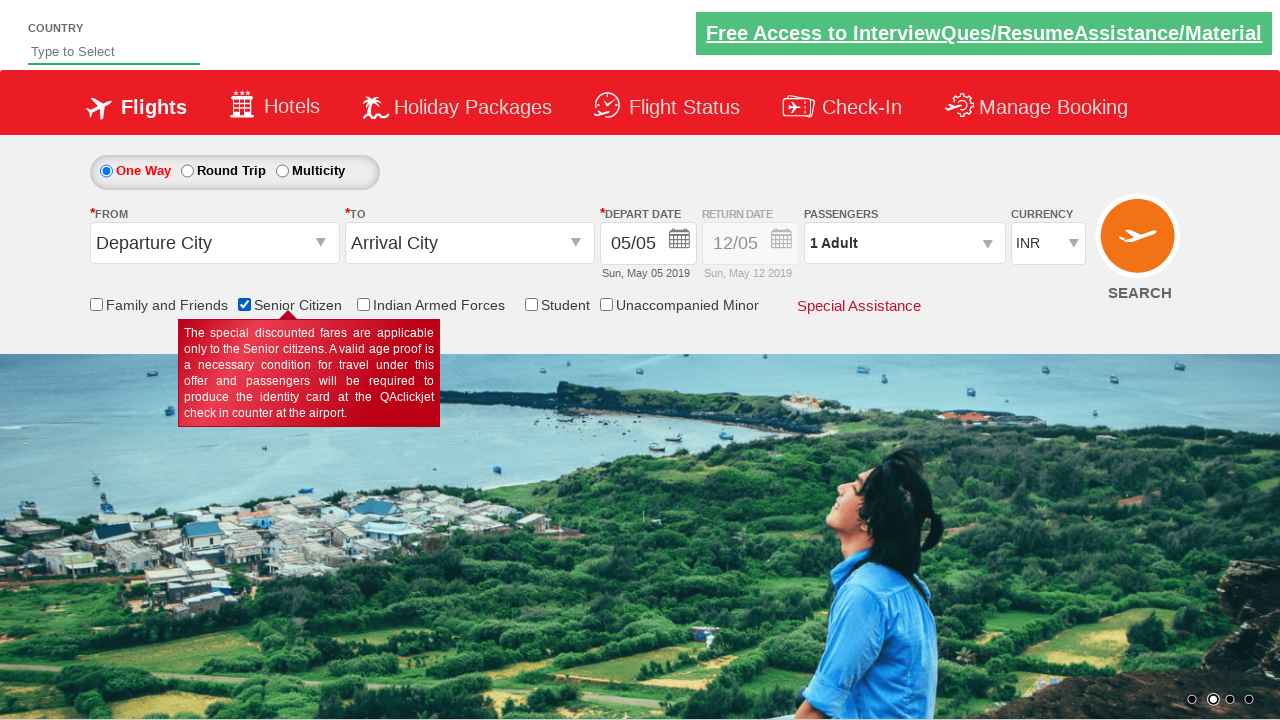

Printed checkbox count: 6
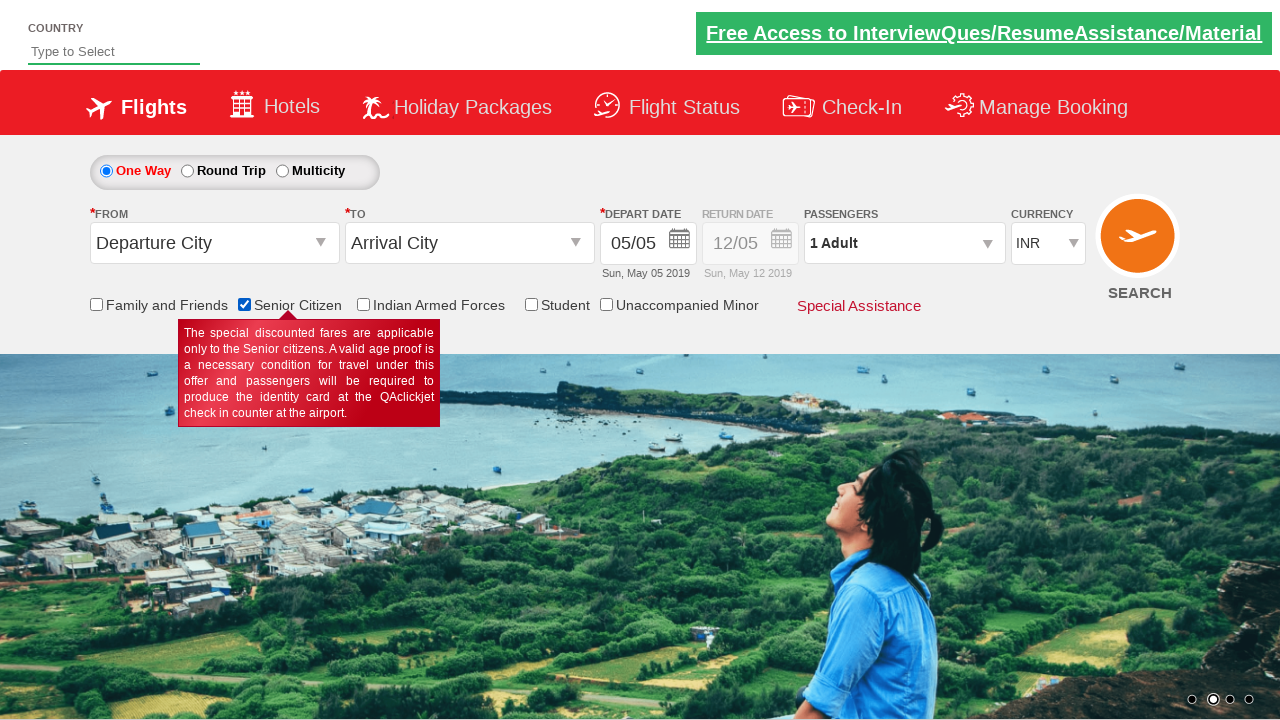

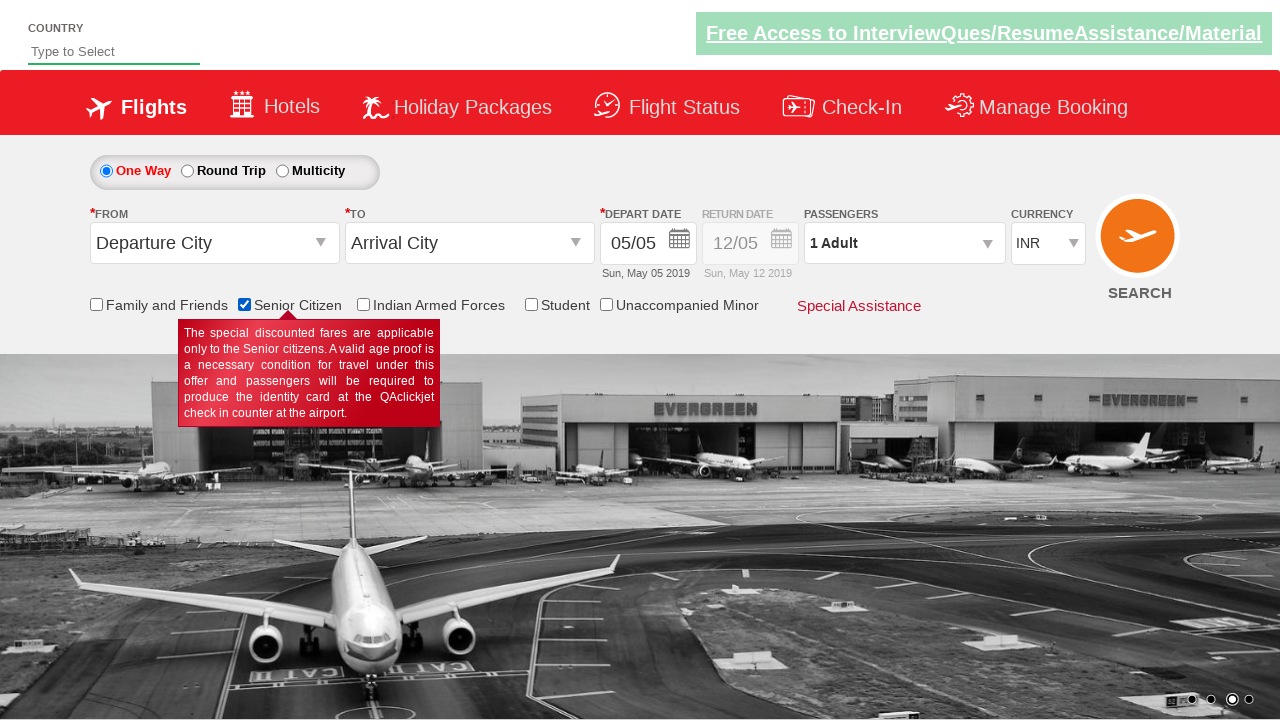